Tests accepting a JavaScript alert popup and verifying the success message

Starting URL: https://the-internet.herokuapp.com/javascript_alerts

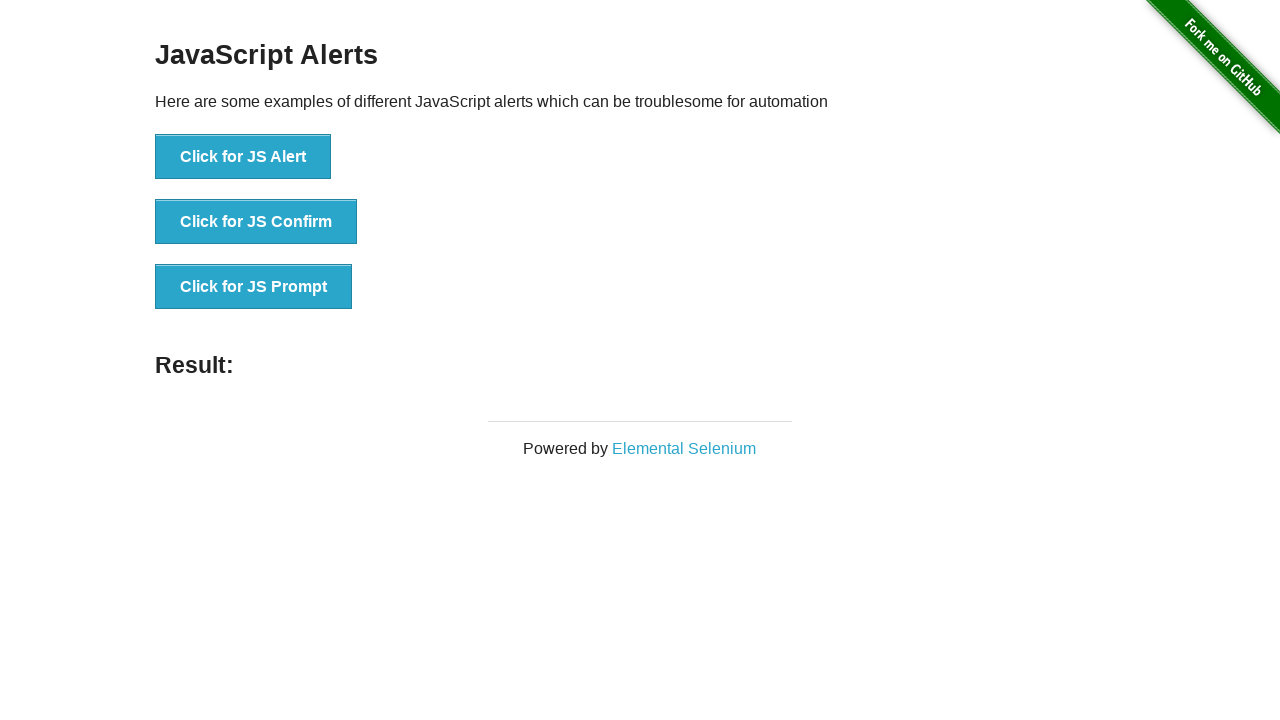

Clicked button to trigger JavaScript alert at (243, 157) on xpath=//button[.='Click for JS Alert']
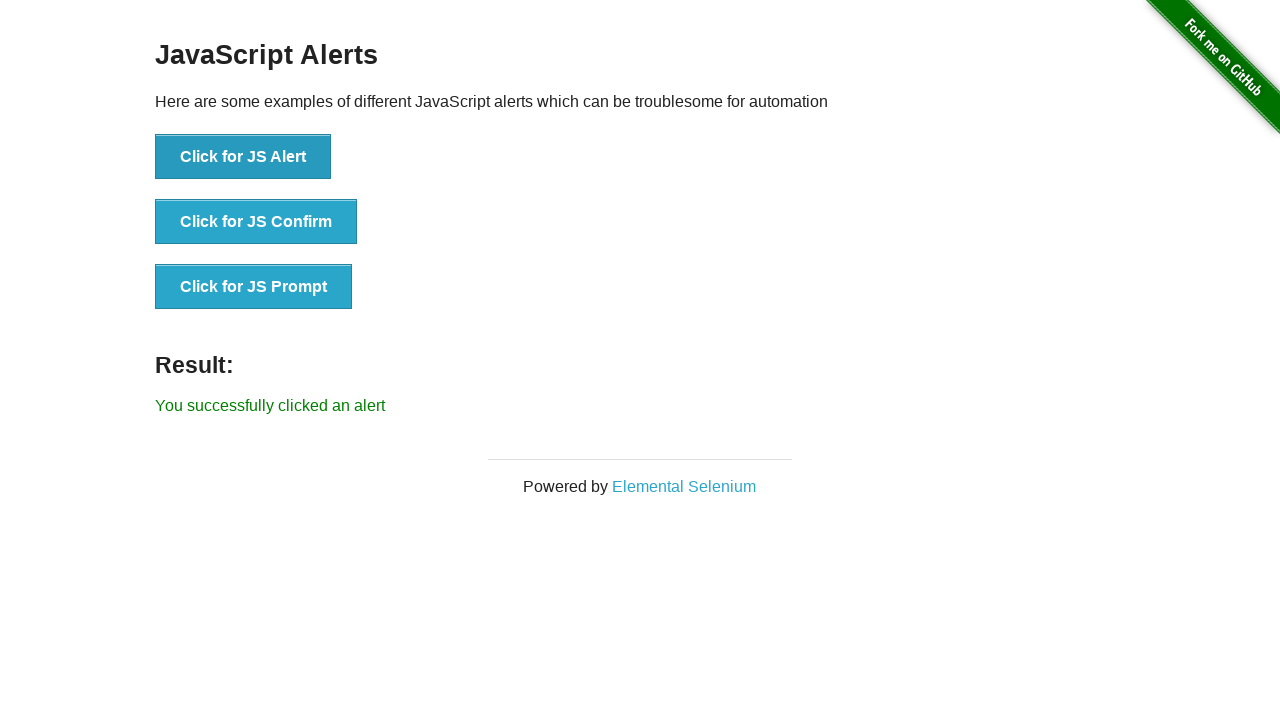

Set up dialog handler to accept alert
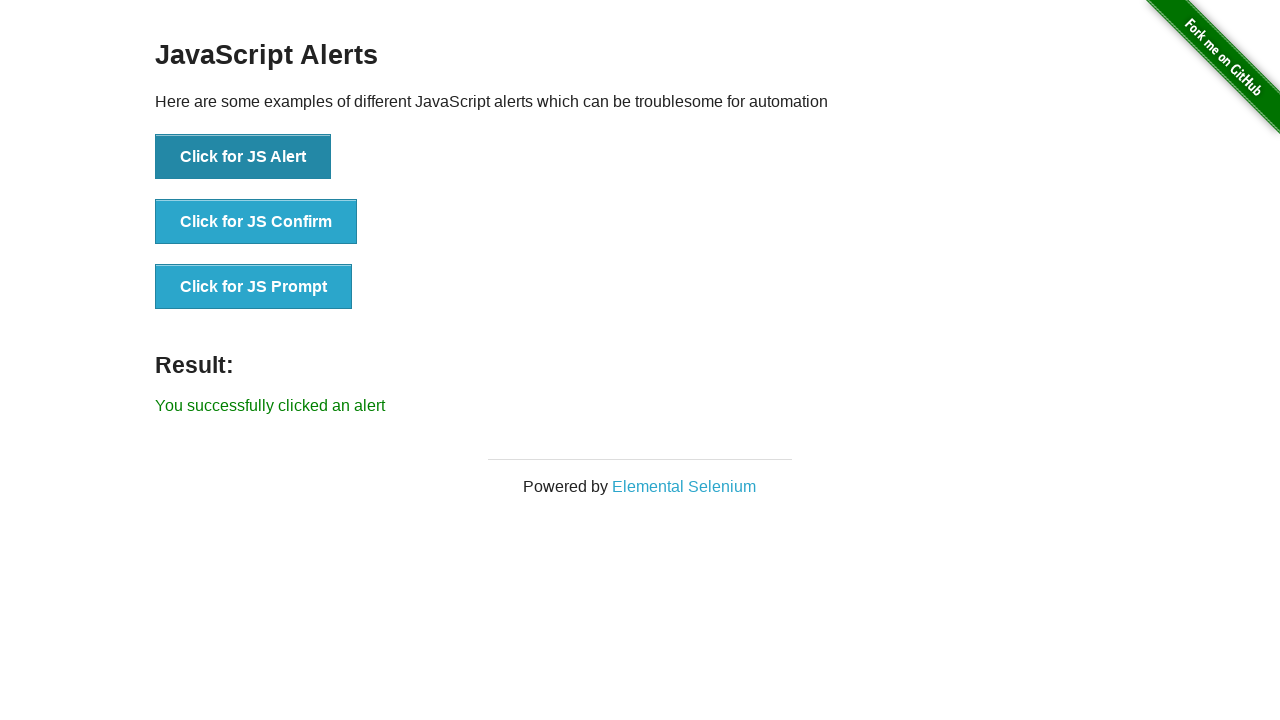

Verified success message appeared after accepting alert
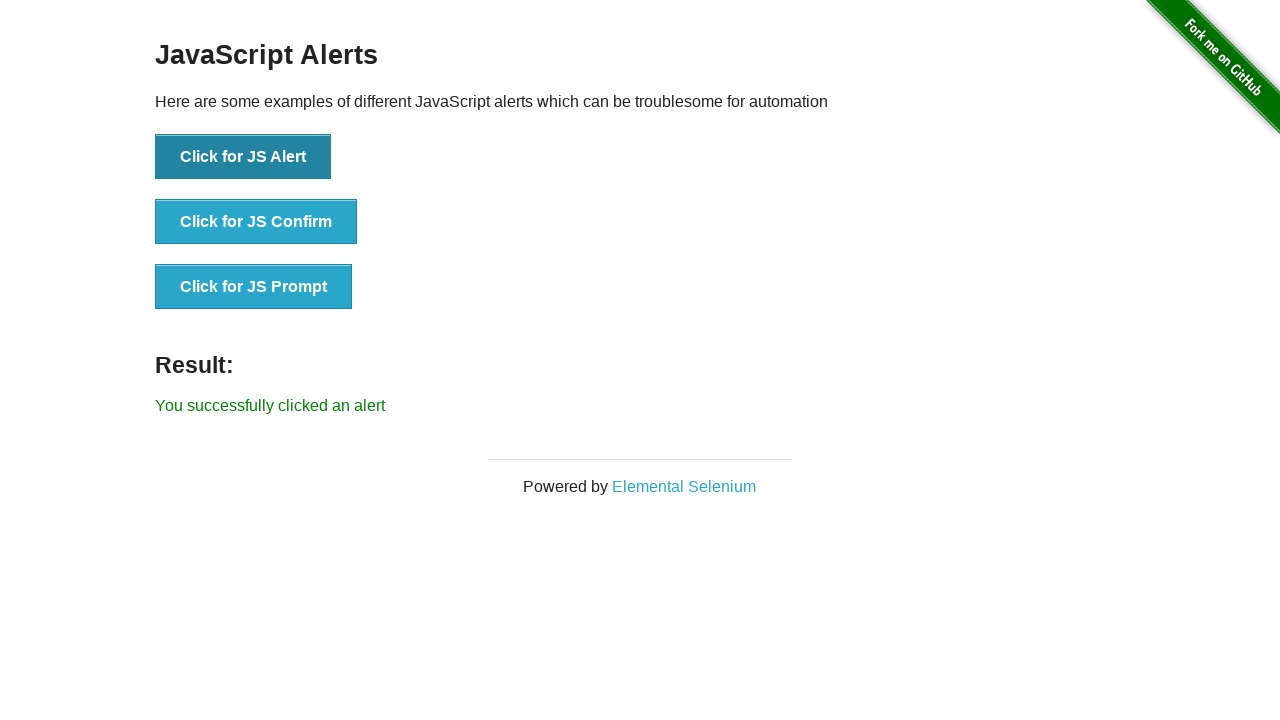

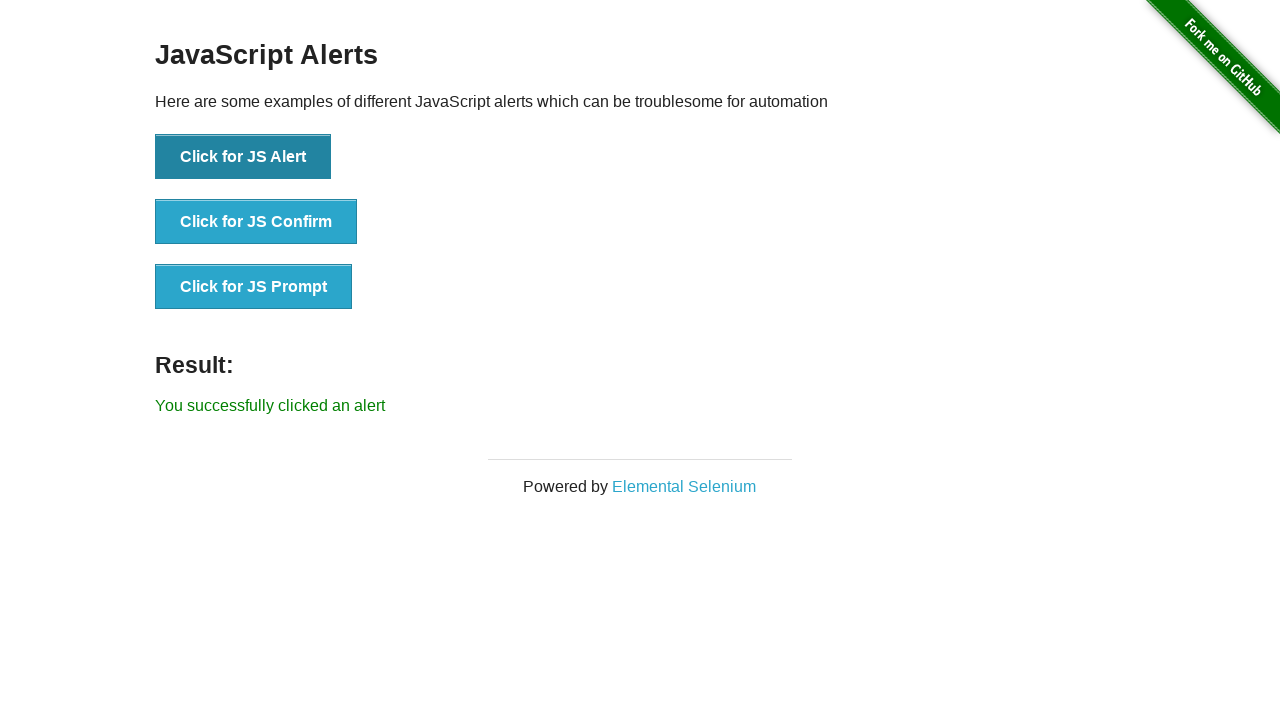